Tests the half-rating component by selecting a half star rating (e.g., 3.5 stars) and verifying the displayed rating value updates correctly

Starting URL: https://test-with-me-app.vercel.app/learning/web-elements/components/rating

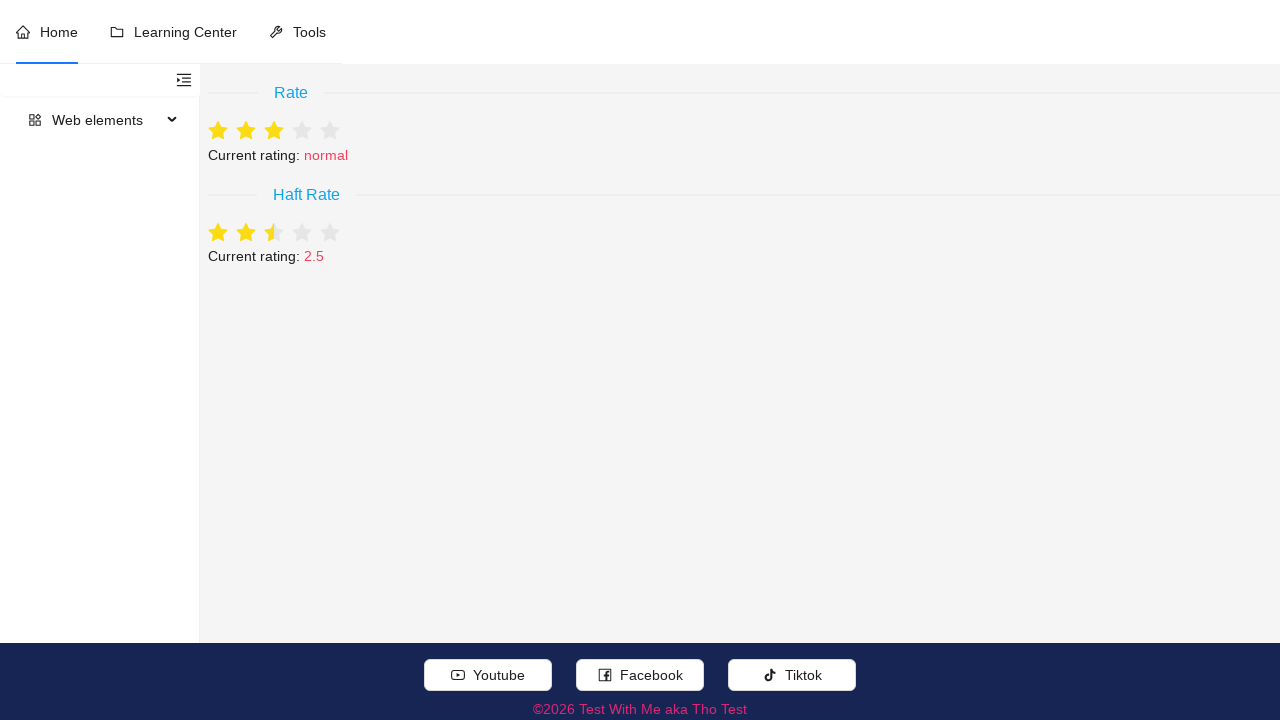

Located the half rating component using xpath selector
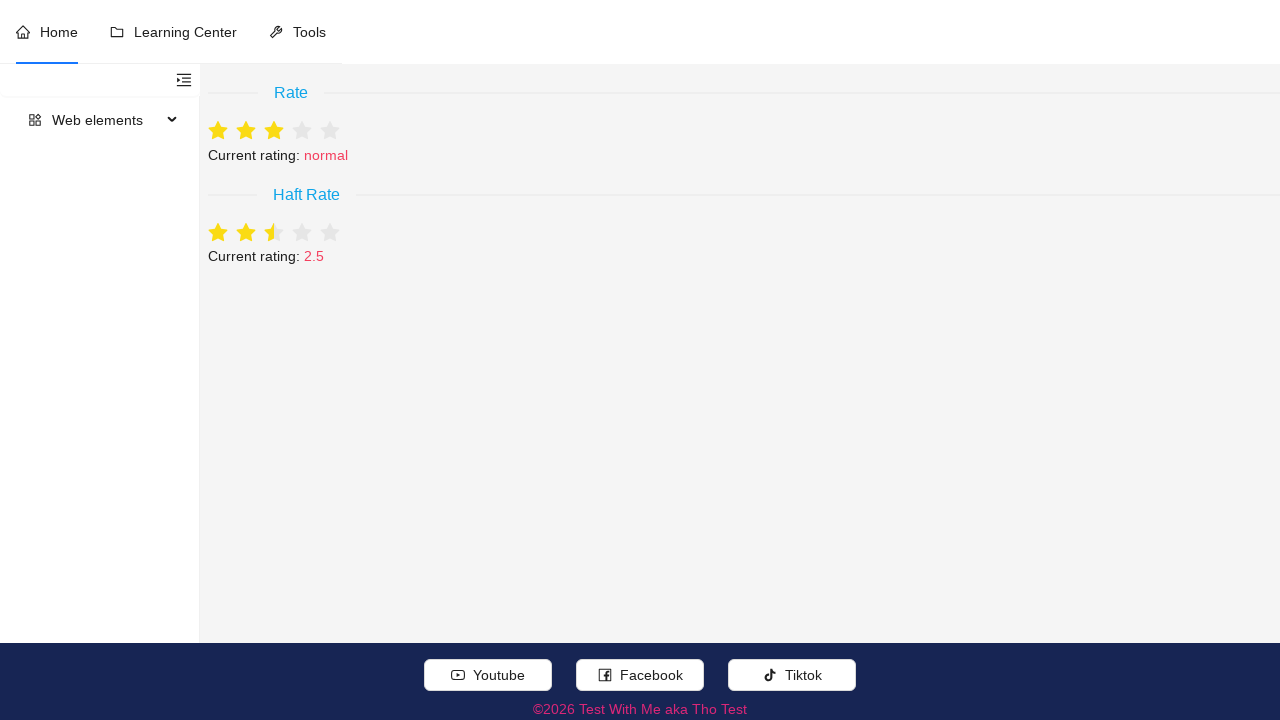

Counted current full stars in the rating component
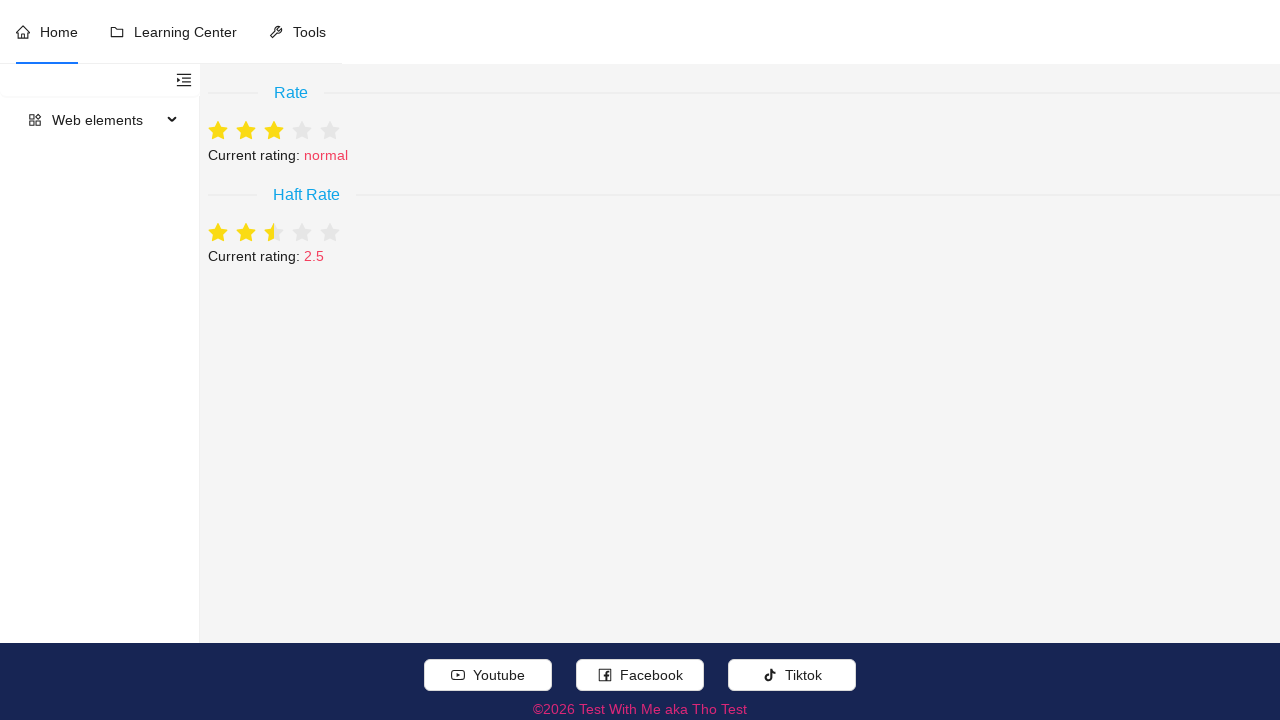

Counted current half stars in the rating component
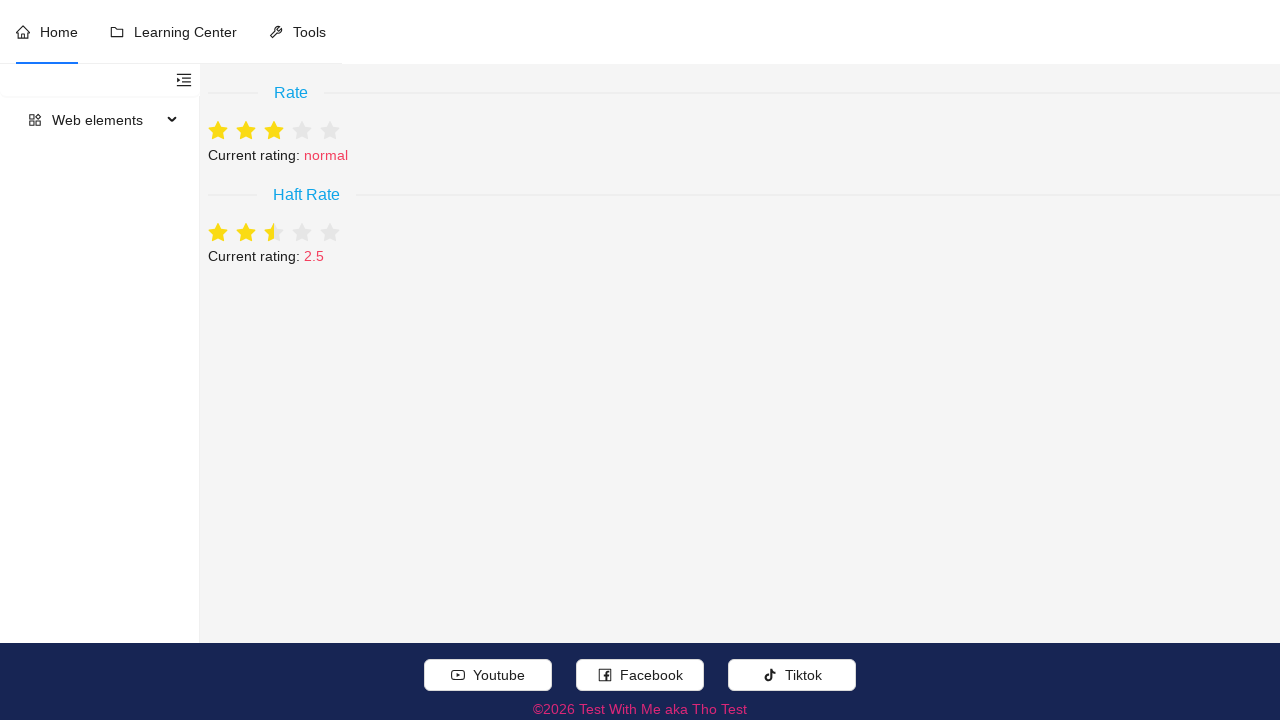

Calculated total current rating: 2.5 stars
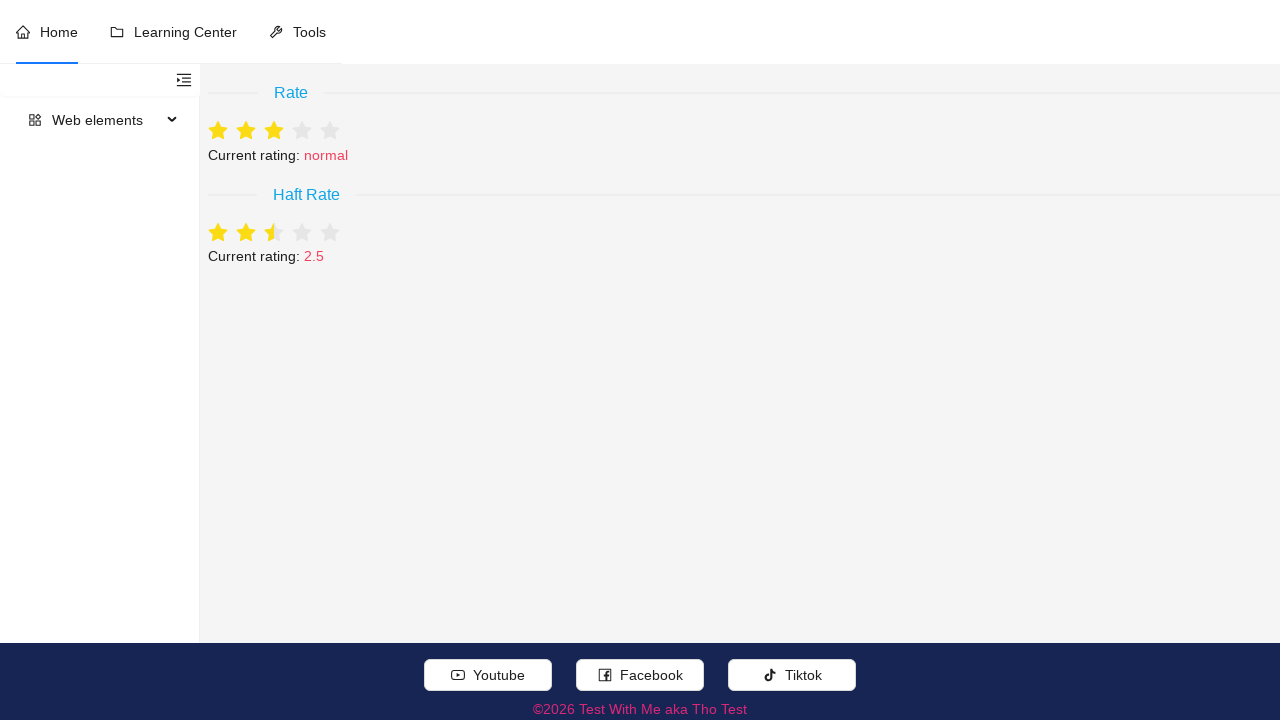

Clicked on star 4 (ant-rate-star-first) to set rating to 3.5 stars at (297, 233) on (//span[.//text()[normalize-space()='Haft Rate']]/following::ul[contains(concat(
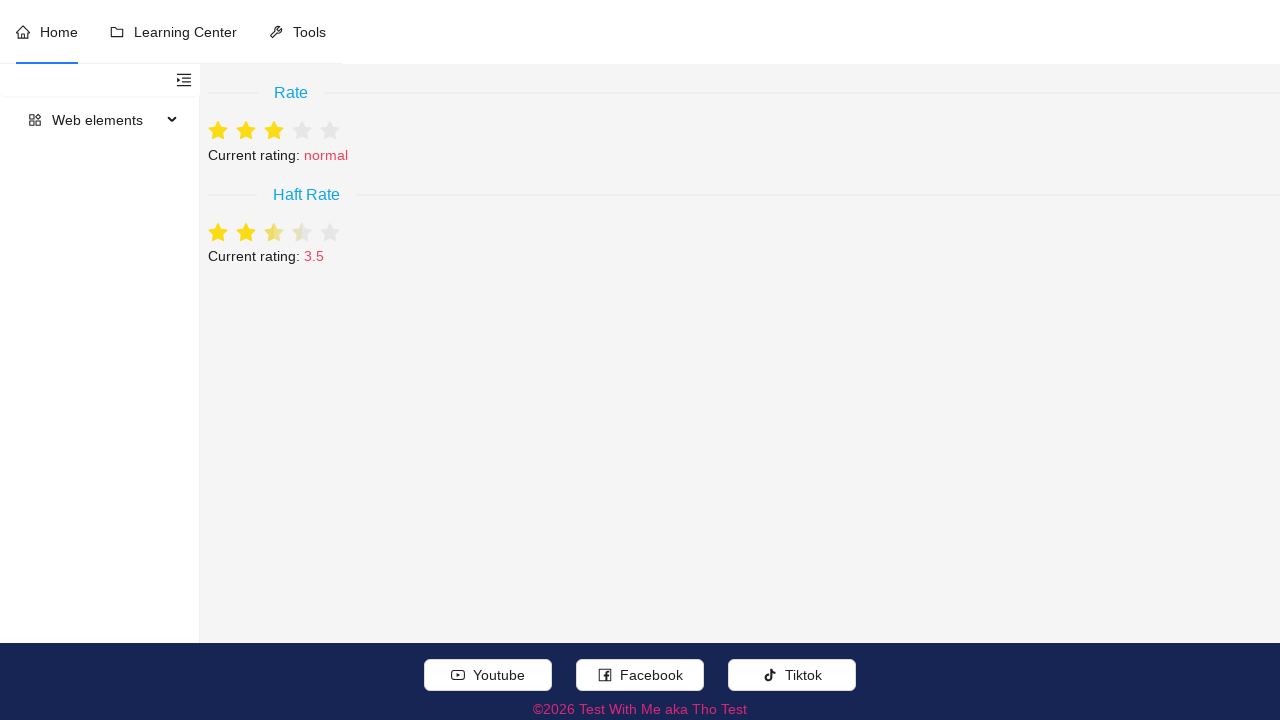

Verified that the rating display shows 'Current rating: 3.5'
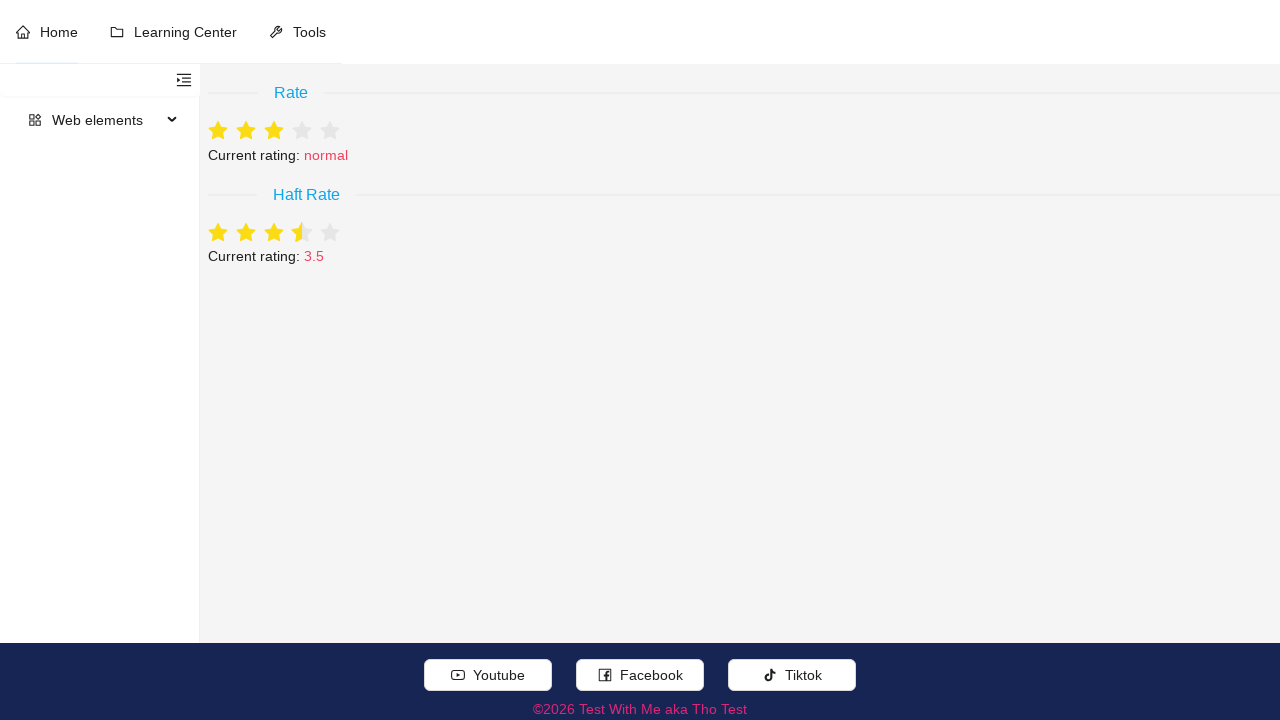

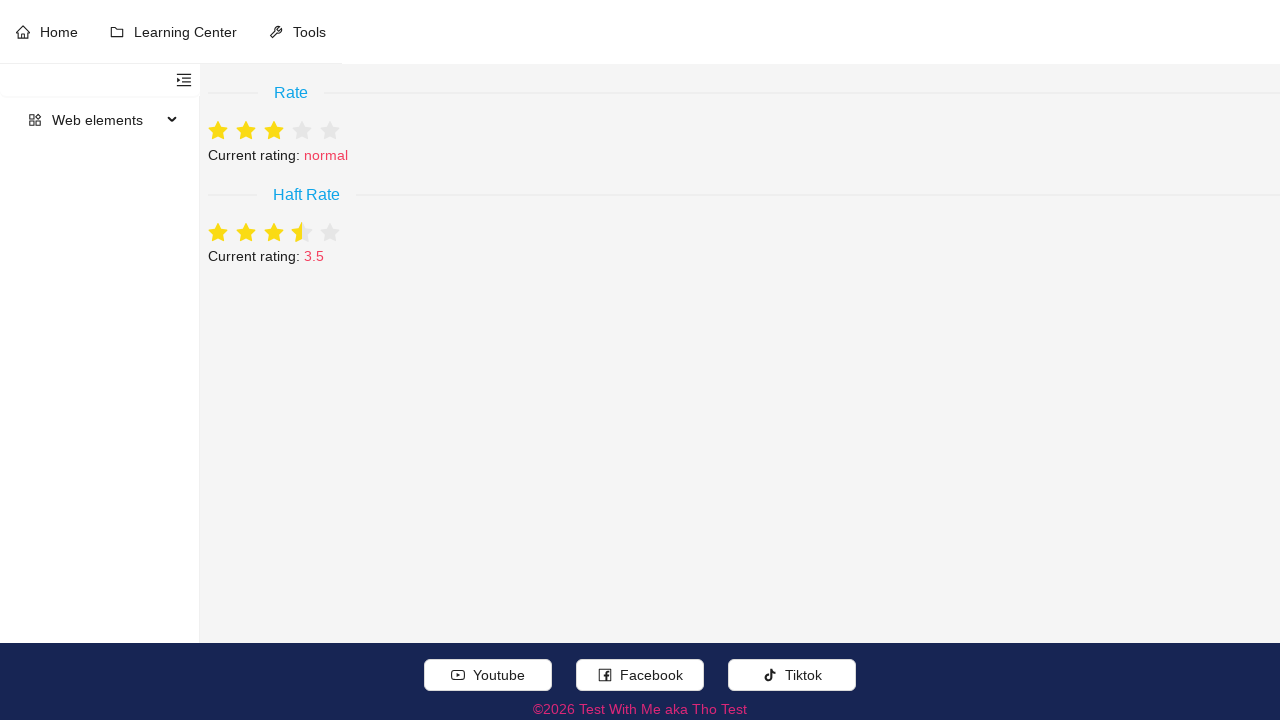